Tests JavaScript prompt dialog handling by clicking a button that triggers a JS prompt, accepting it with custom text, and verifying the result is displayed on the page.

Starting URL: https://the-internet.herokuapp.com/javascript_alerts

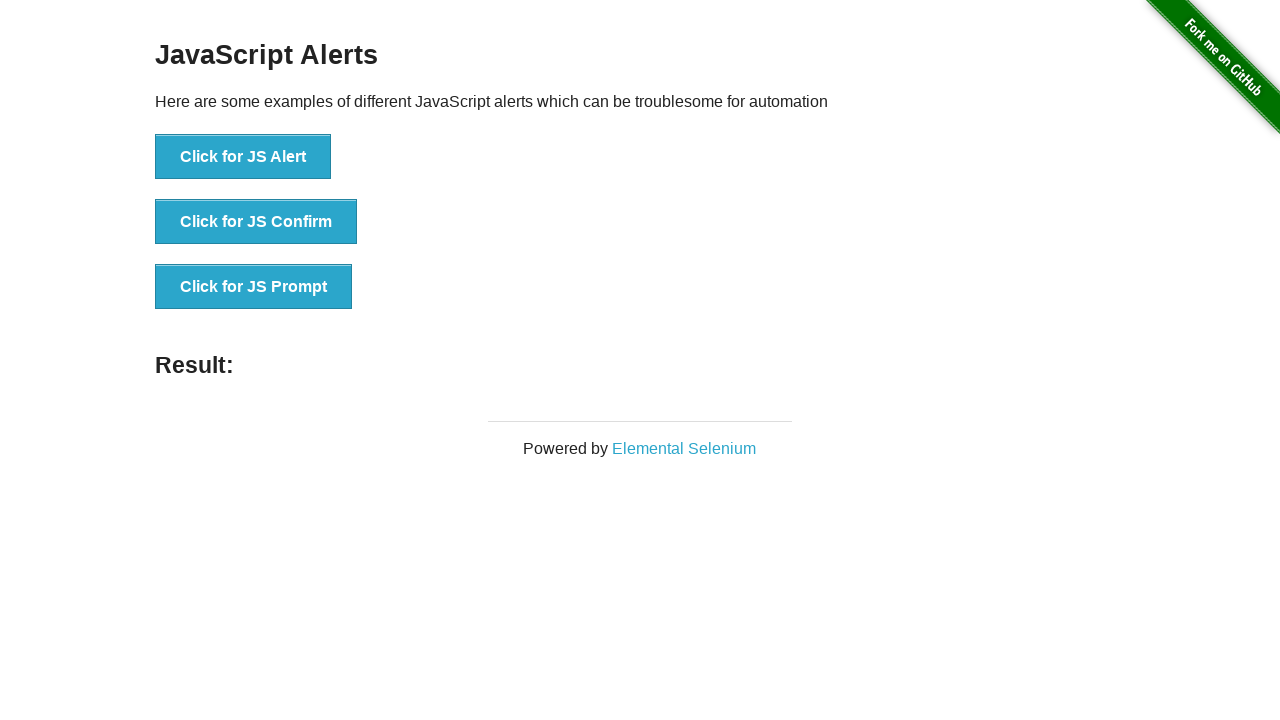

Set up dialog handler to accept JS prompt with custom text 'Hi, This is My Alert'
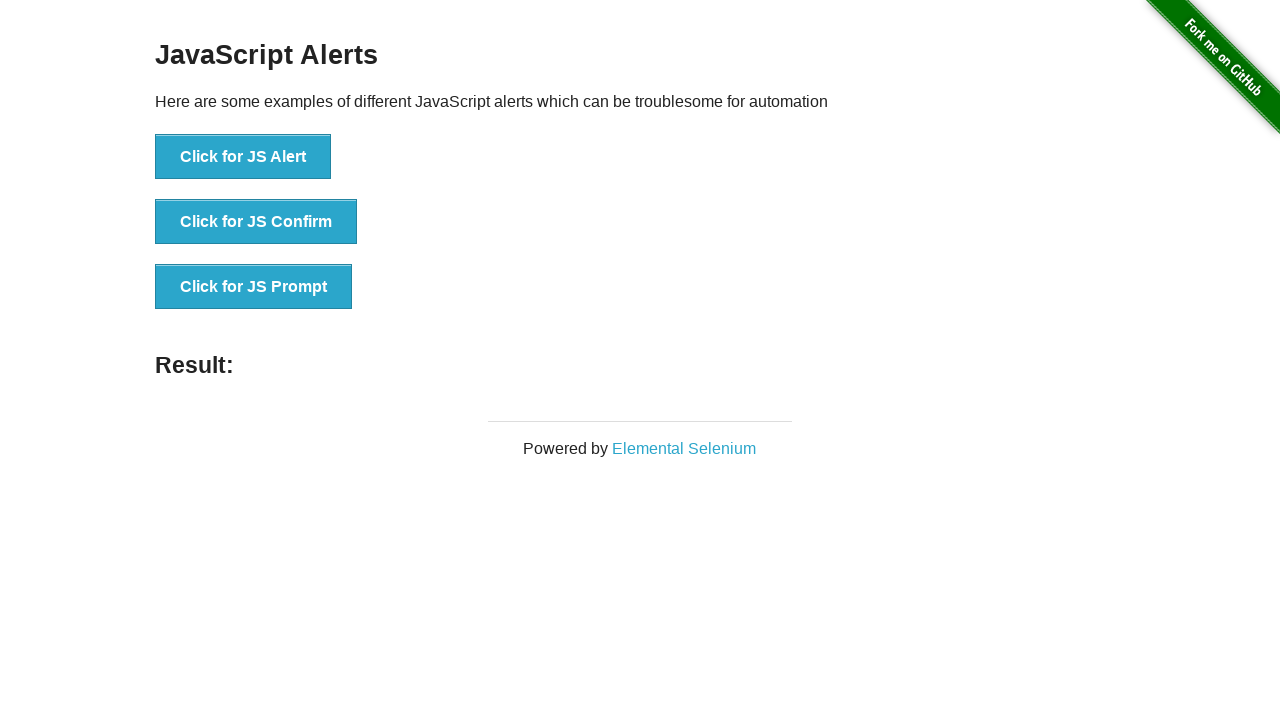

Clicked button to trigger JS prompt dialog at (254, 287) on xpath=//button[text()='Click for JS Prompt']
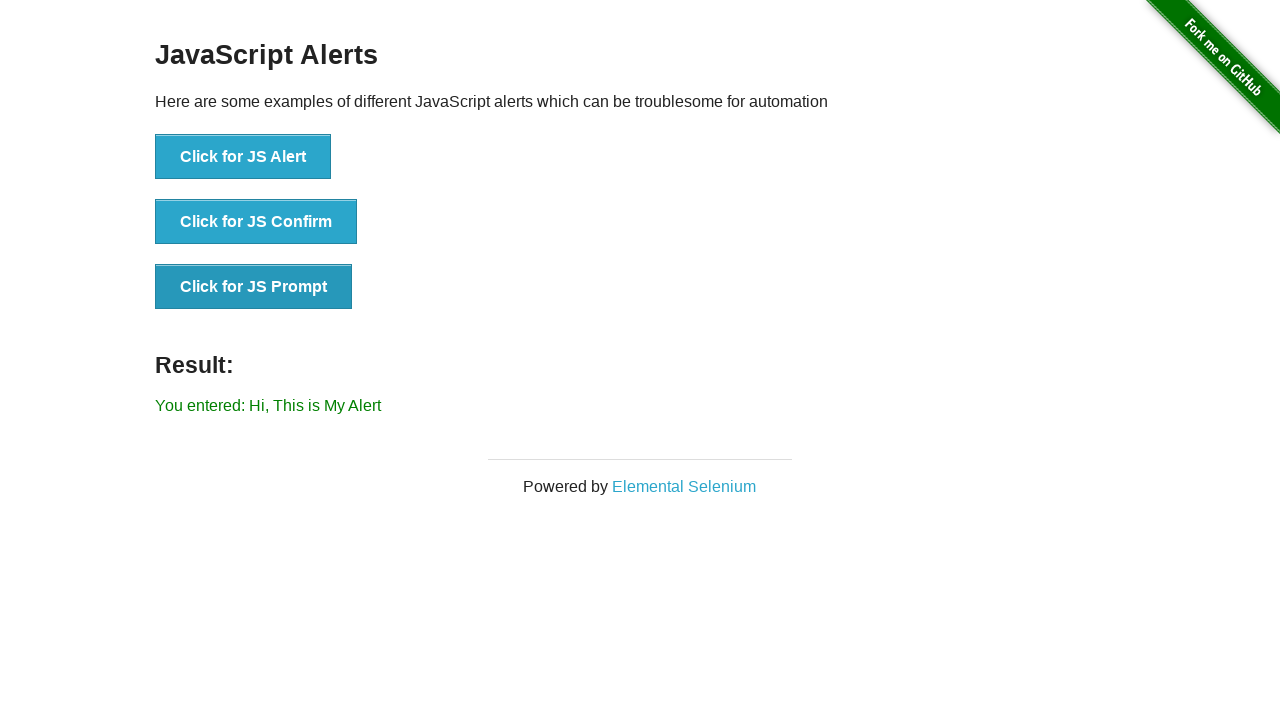

Waited for result element to appear on page
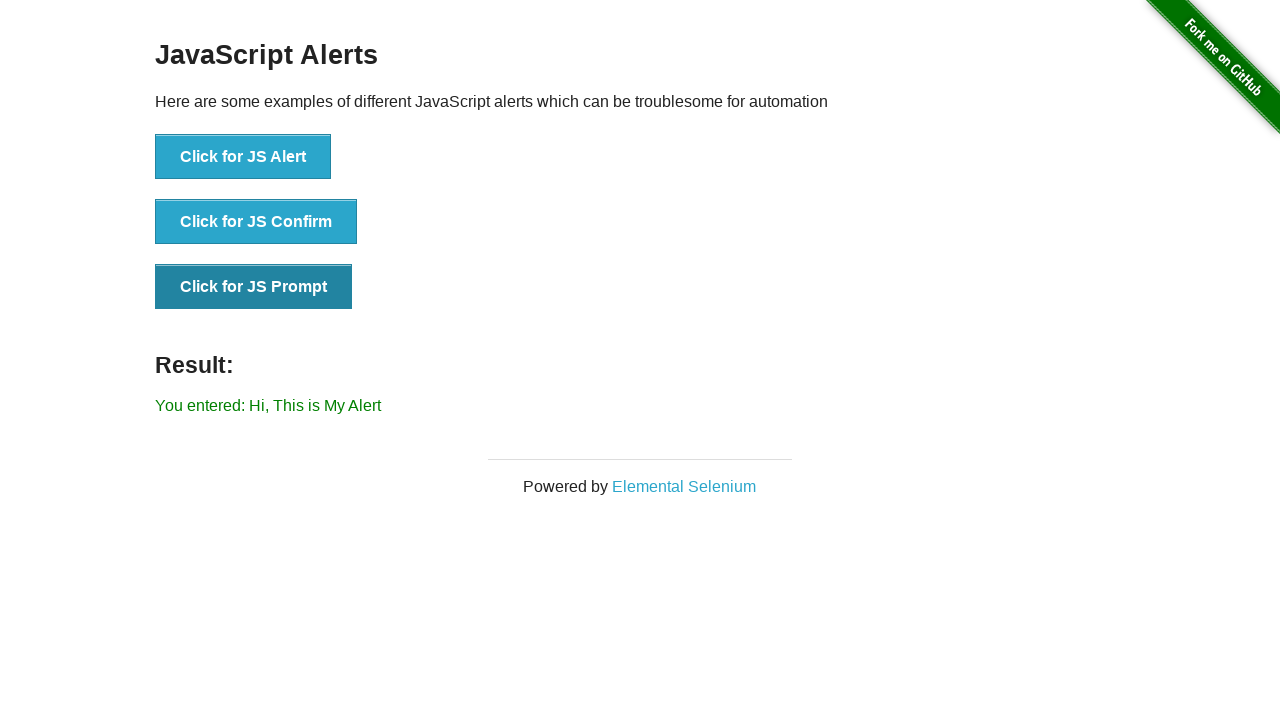

Retrieved result text content: 'You entered: Hi, This is My Alert'
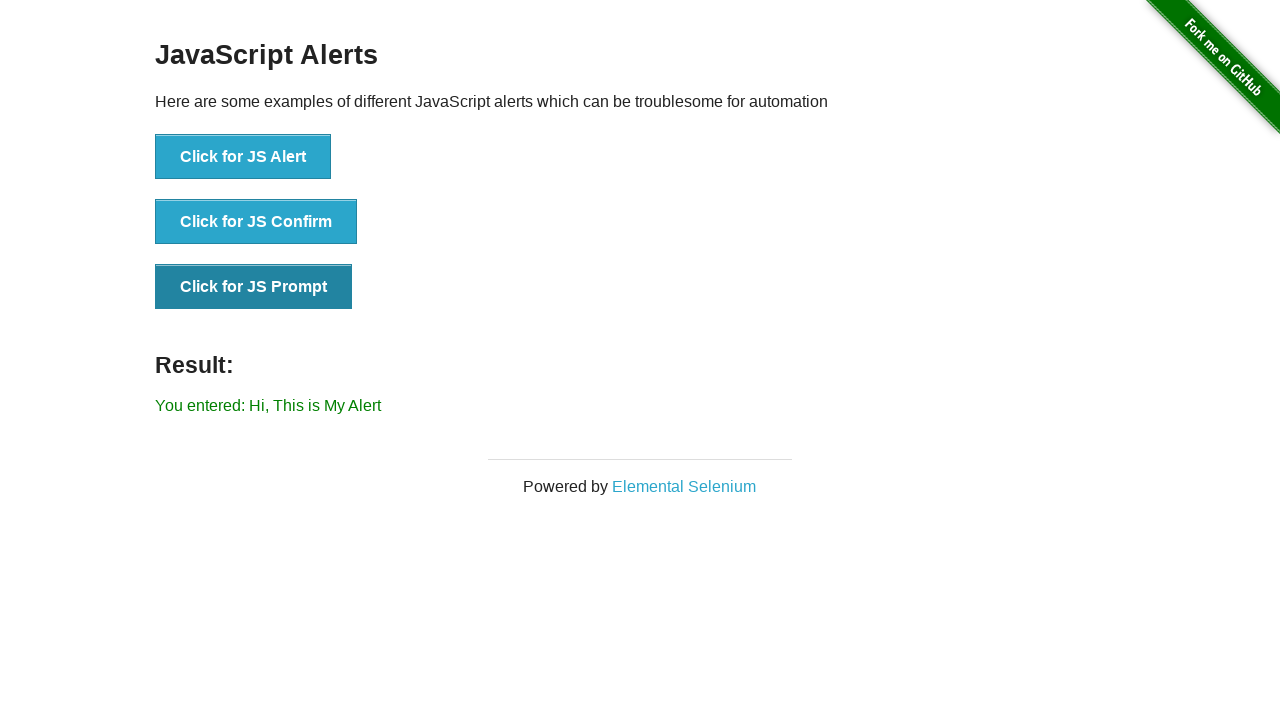

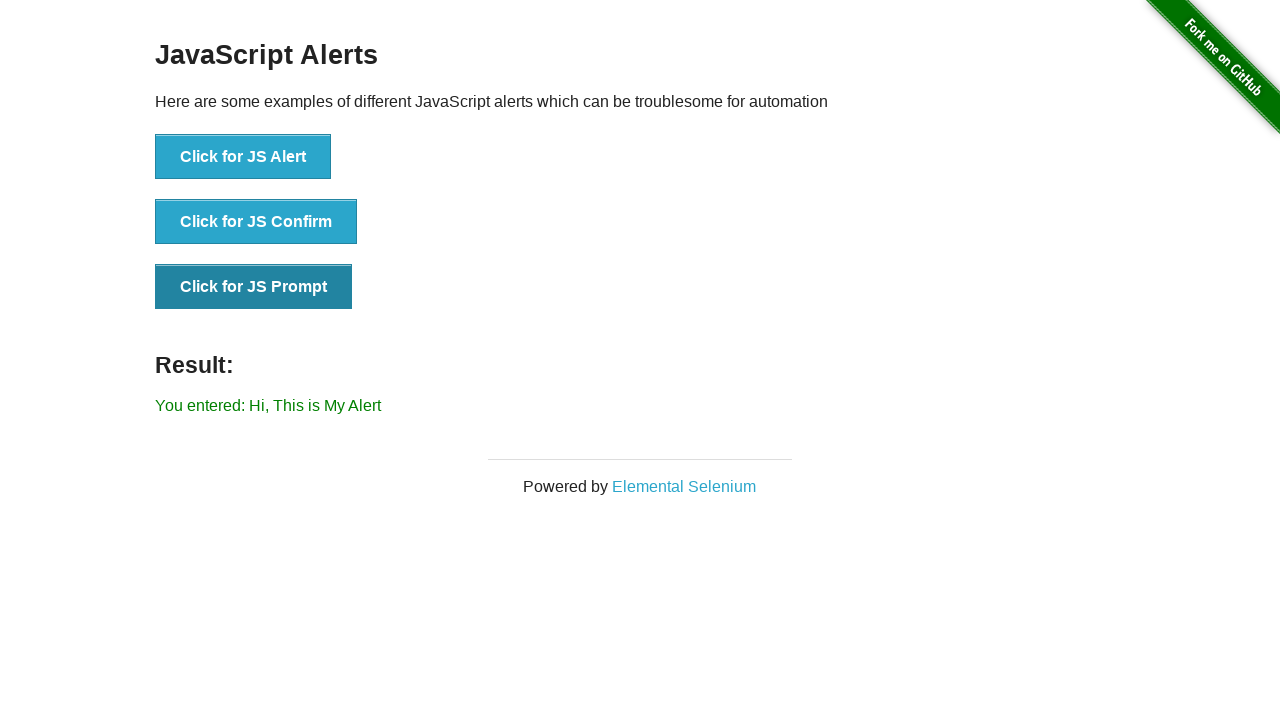